Tests clearing the complete state of all items by checking and unchecking the toggle all checkbox.

Starting URL: https://demo.playwright.dev/todomvc

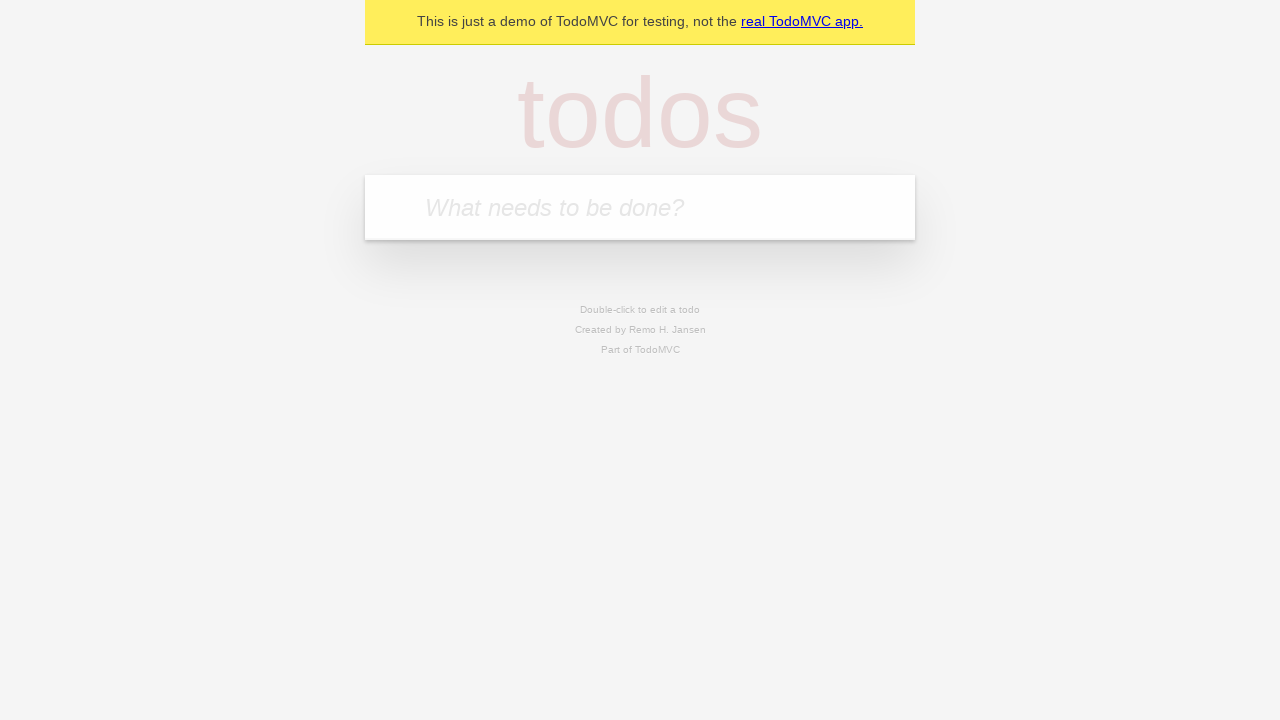

Filled todo input with 'buy some cheese' on internal:attr=[placeholder="What needs to be done?"i]
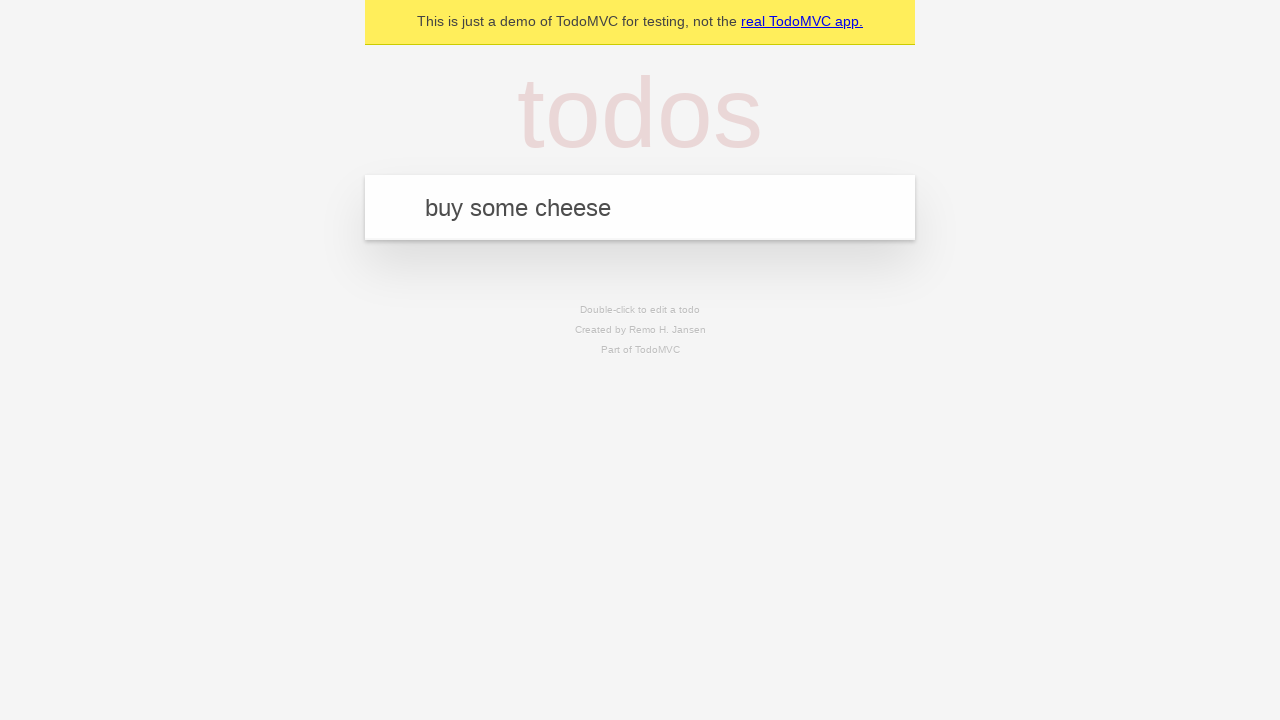

Pressed Enter to add first todo item on internal:attr=[placeholder="What needs to be done?"i]
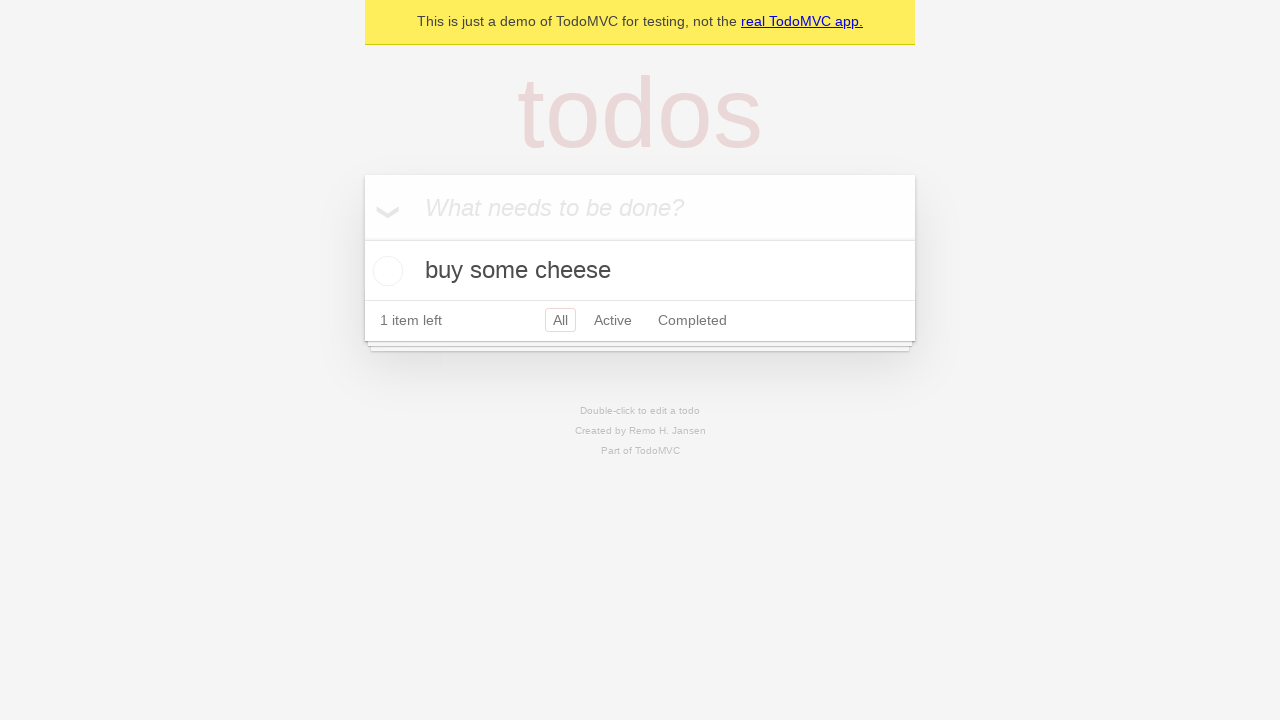

Filled todo input with 'feed the cat' on internal:attr=[placeholder="What needs to be done?"i]
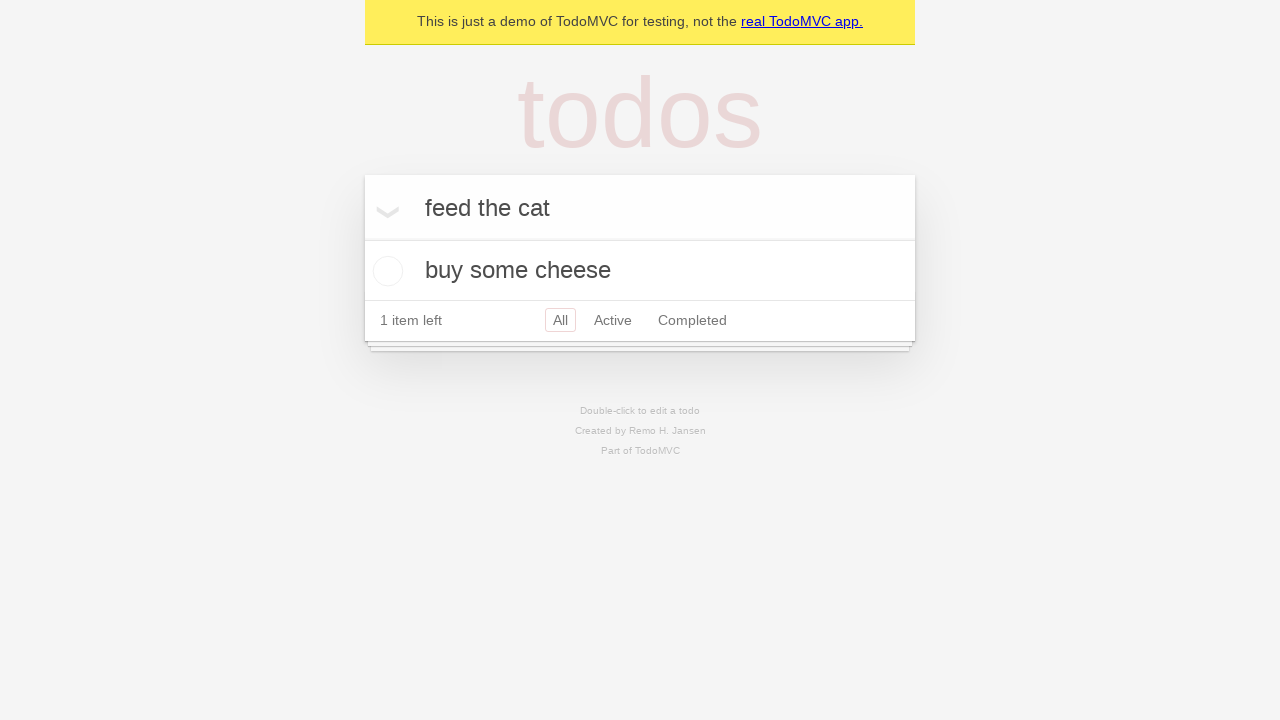

Pressed Enter to add second todo item on internal:attr=[placeholder="What needs to be done?"i]
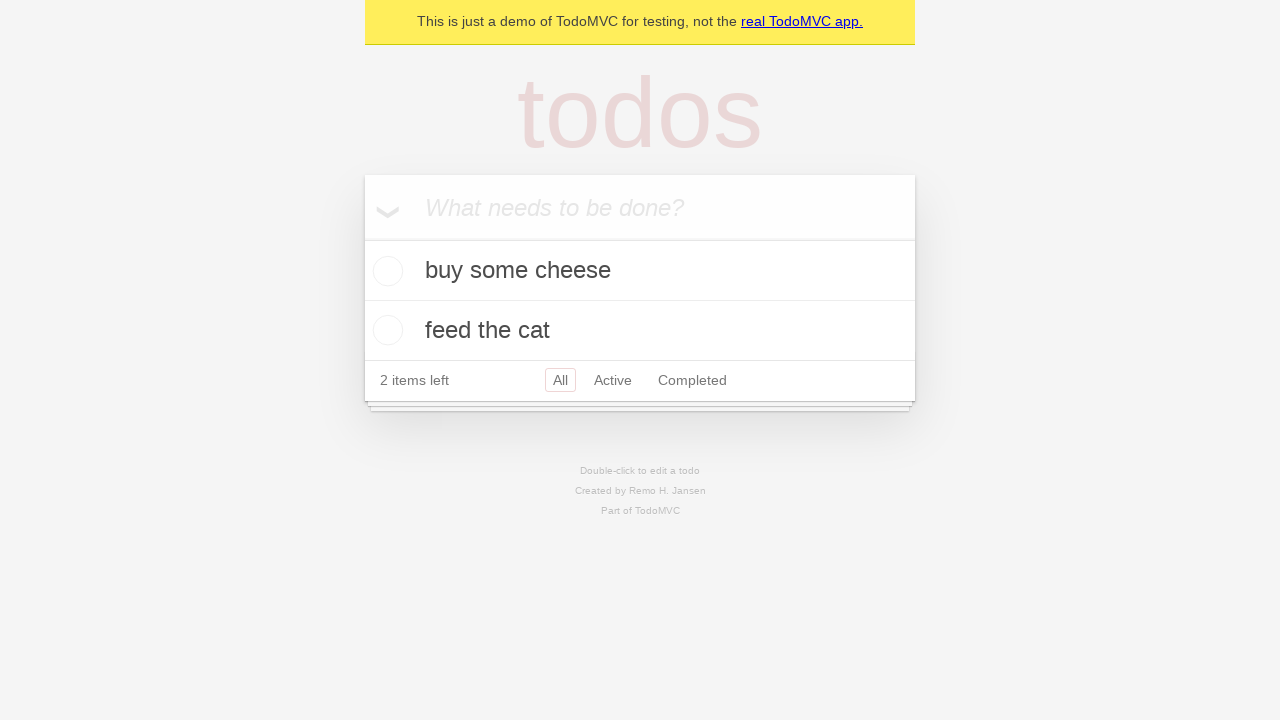

Filled todo input with 'book a doctors appointment' on internal:attr=[placeholder="What needs to be done?"i]
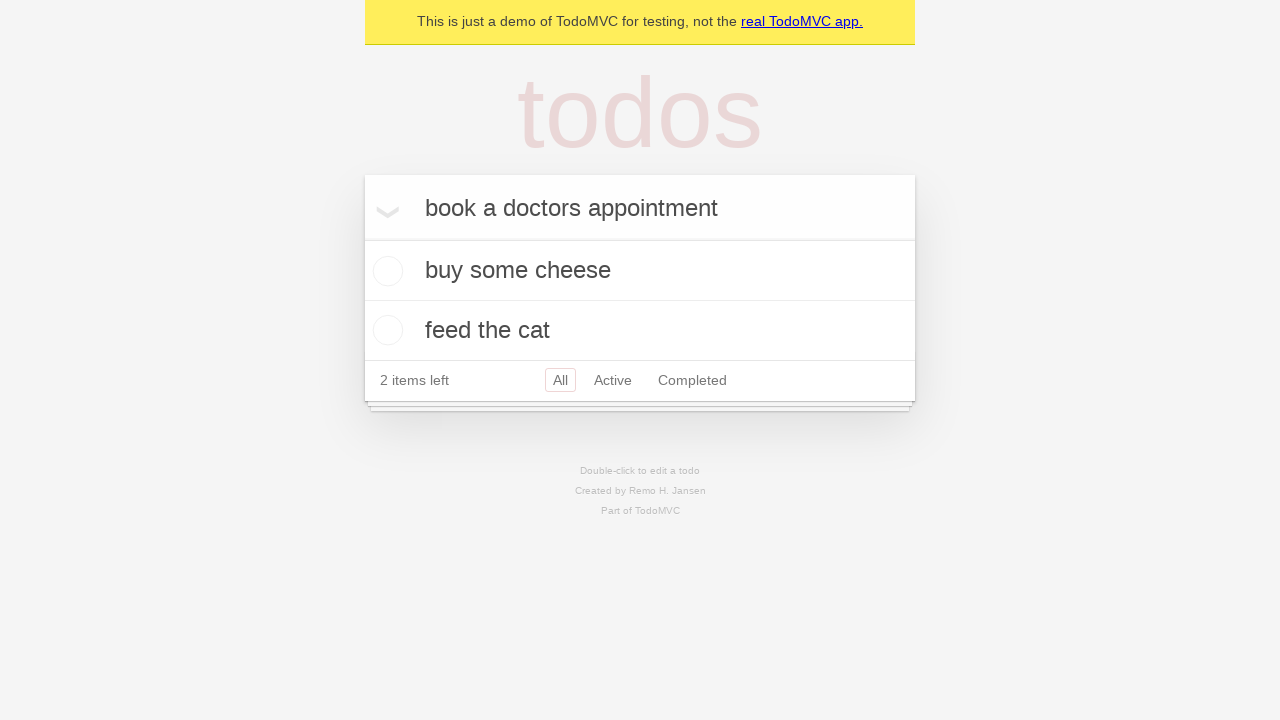

Pressed Enter to add third todo item on internal:attr=[placeholder="What needs to be done?"i]
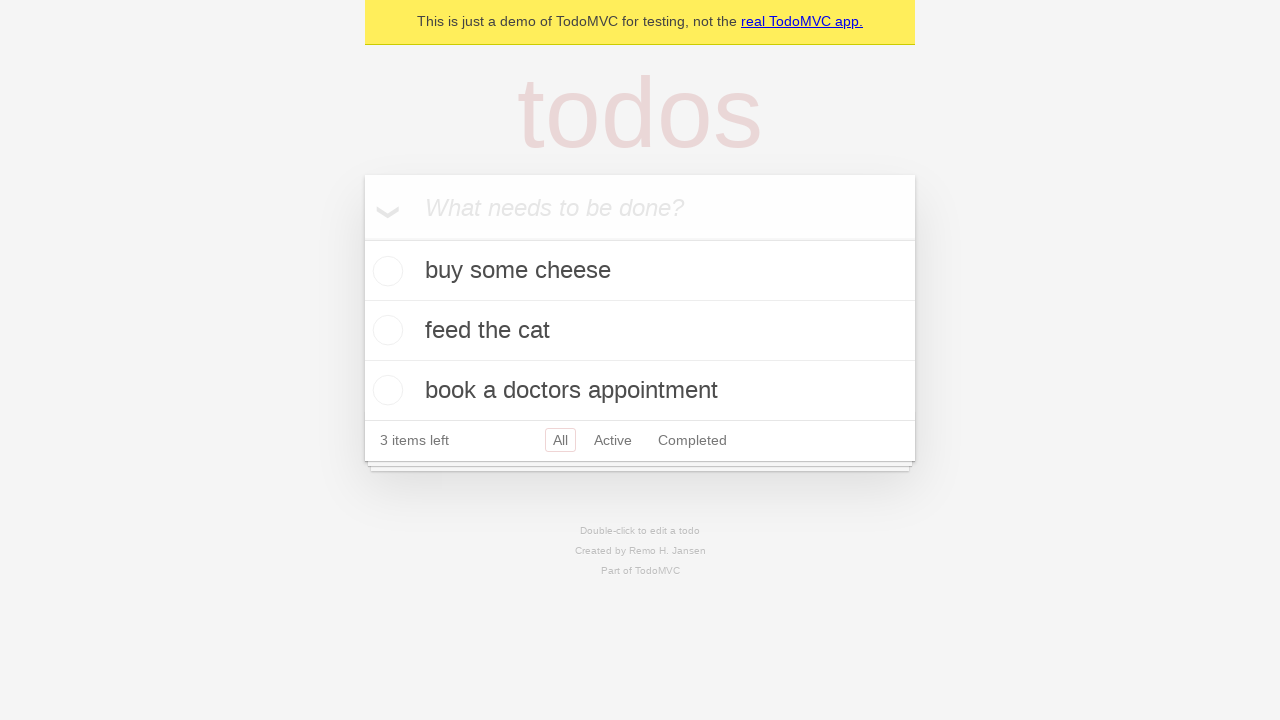

Checked 'Mark all as complete' toggle to mark all items as complete at (362, 238) on internal:label="Mark all as complete"i
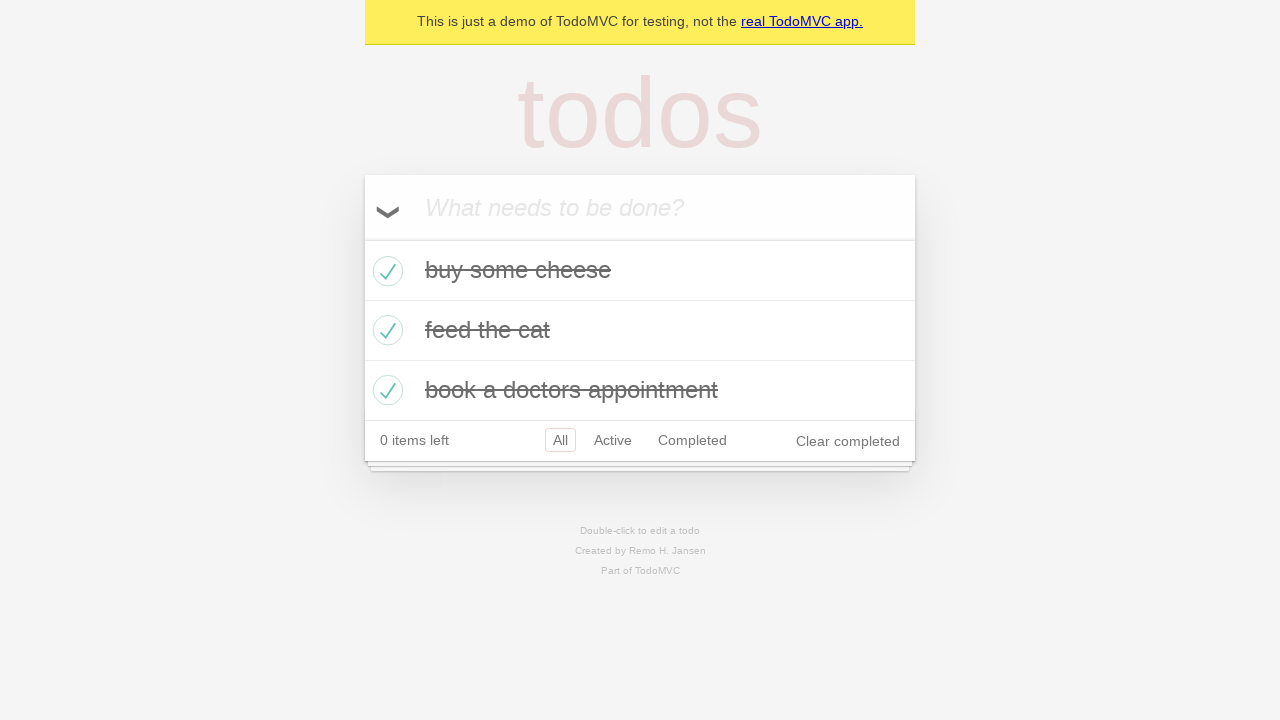

Unchecked 'Mark all as complete' toggle to clear complete state of all items at (362, 238) on internal:label="Mark all as complete"i
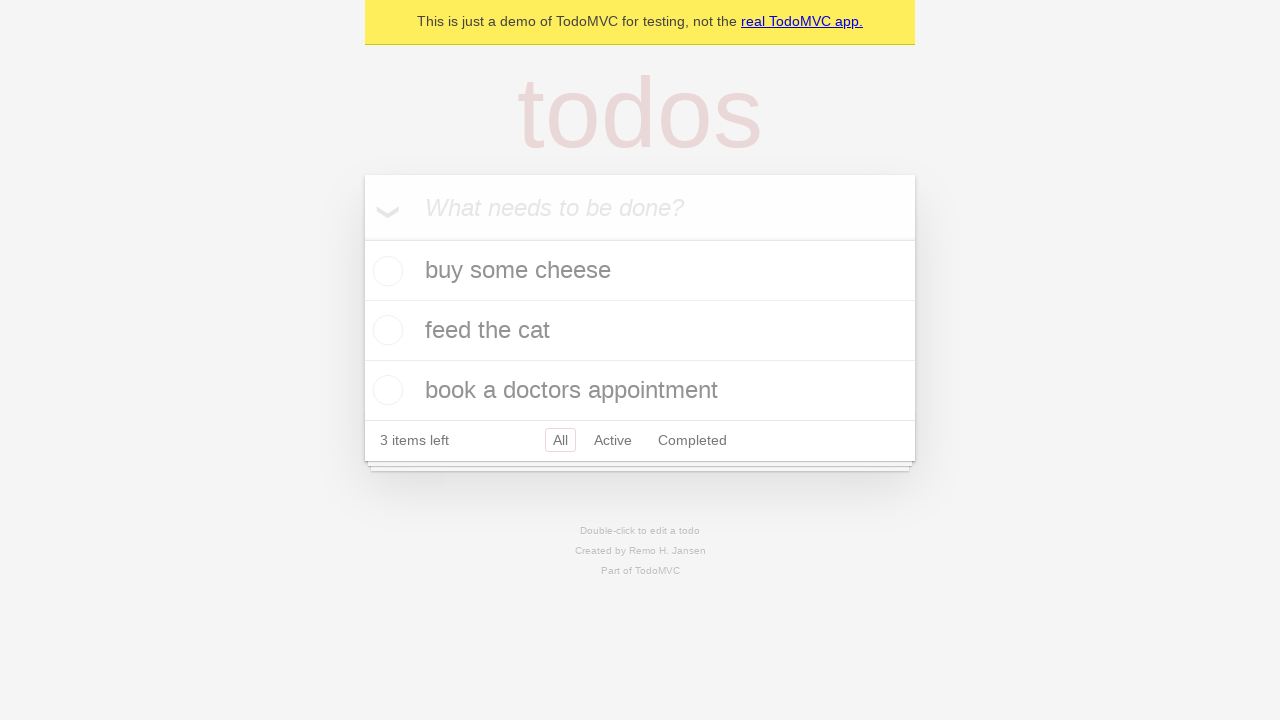

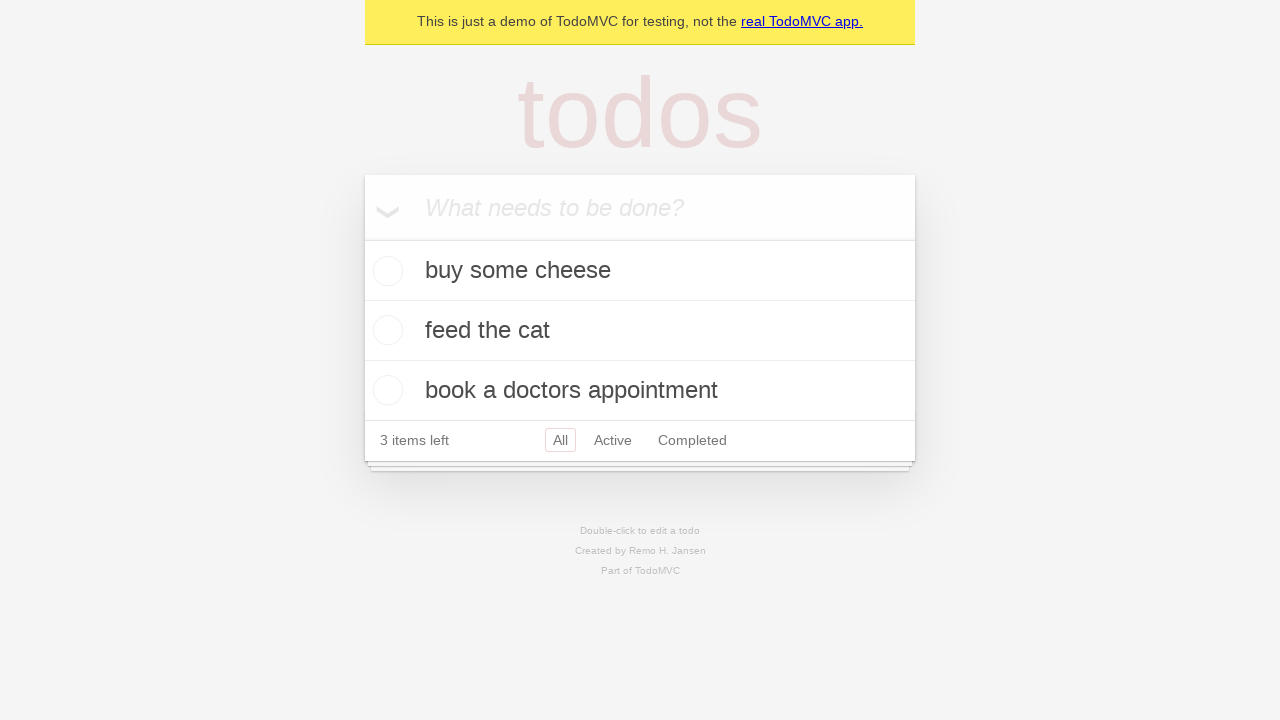